Tests the registration form by filling the username field with blank spaces (length 4) to verify error handling for empty input.

Starting URL: https://buggy.justtestit.org/register

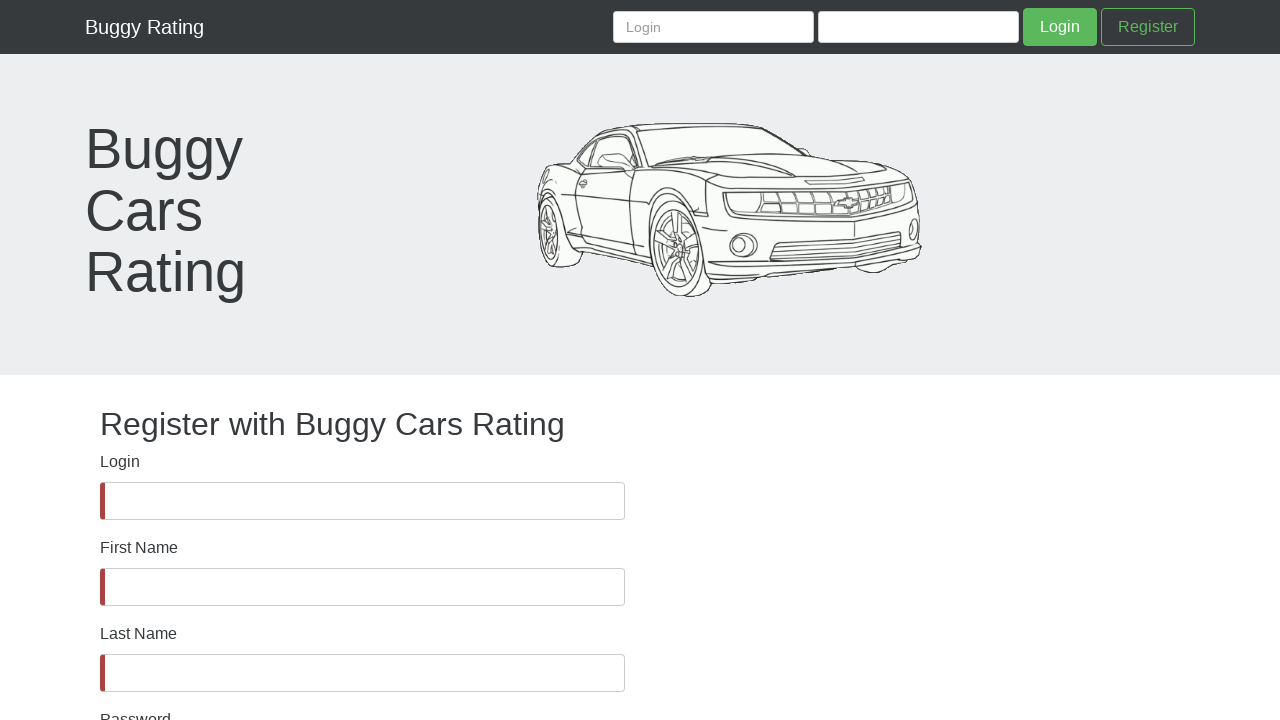

Username field is visible on registration form
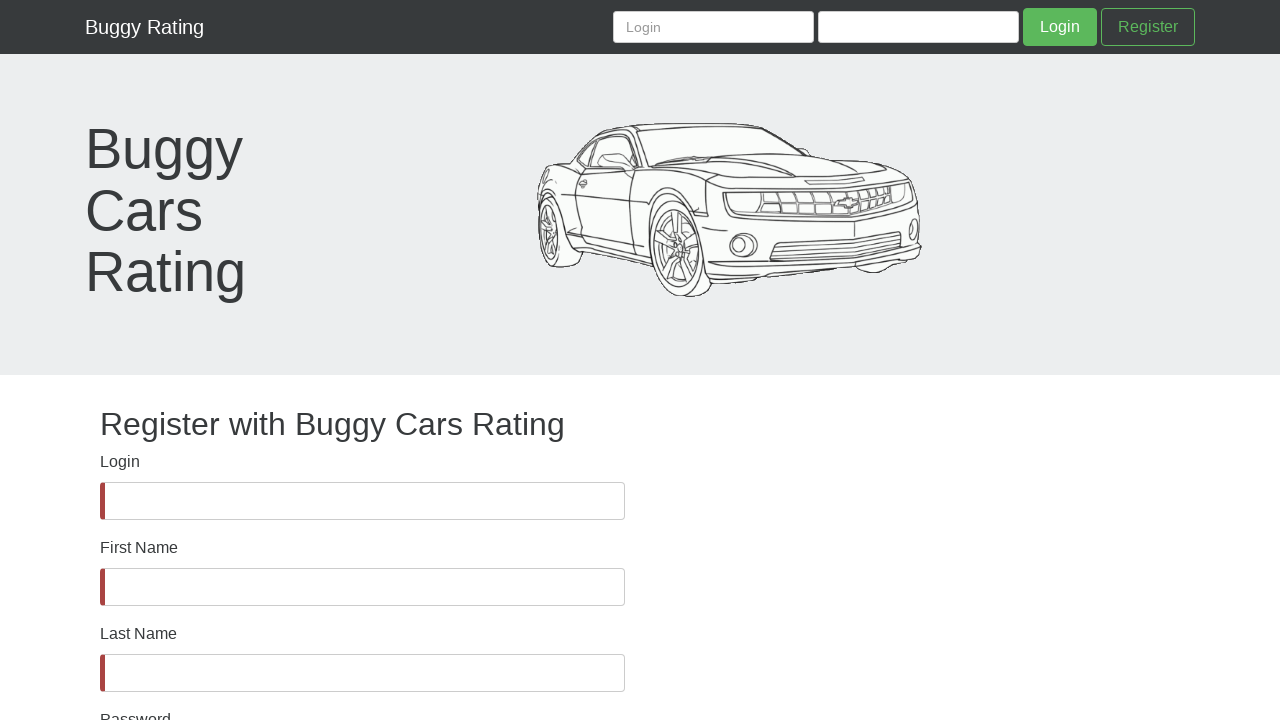

Filled username field with 4 blank spaces to test empty input validation on #username
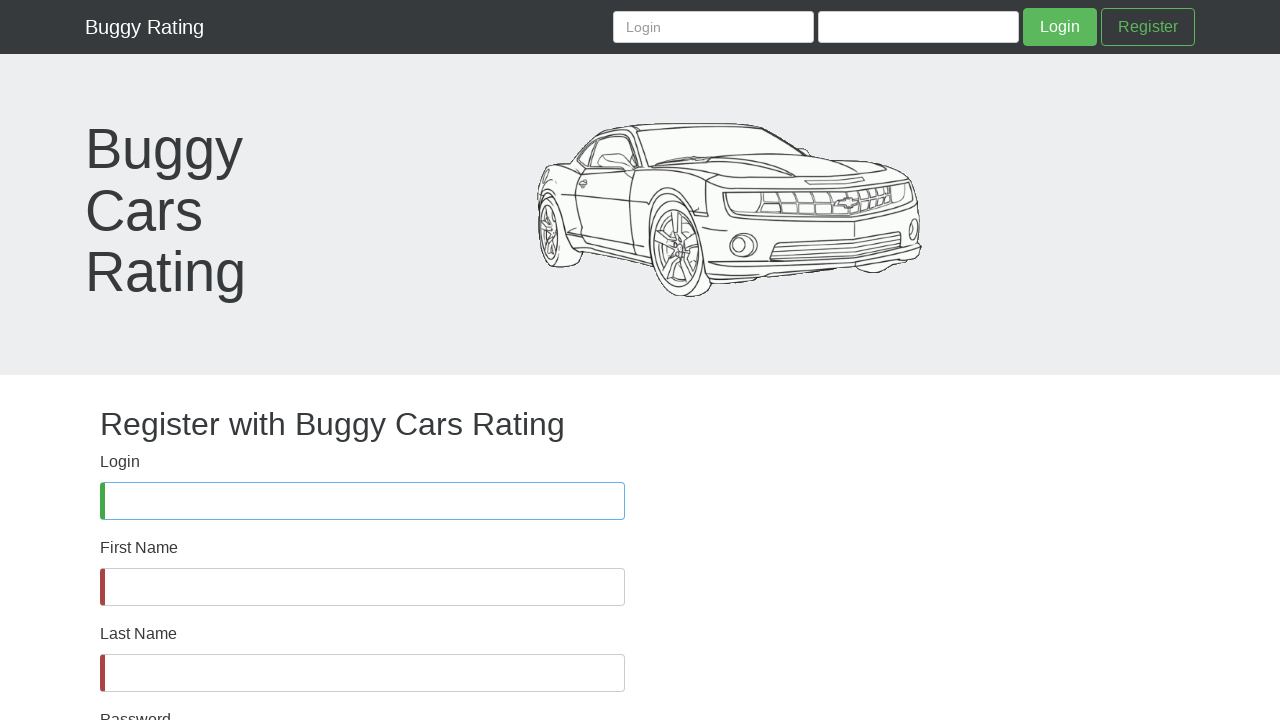

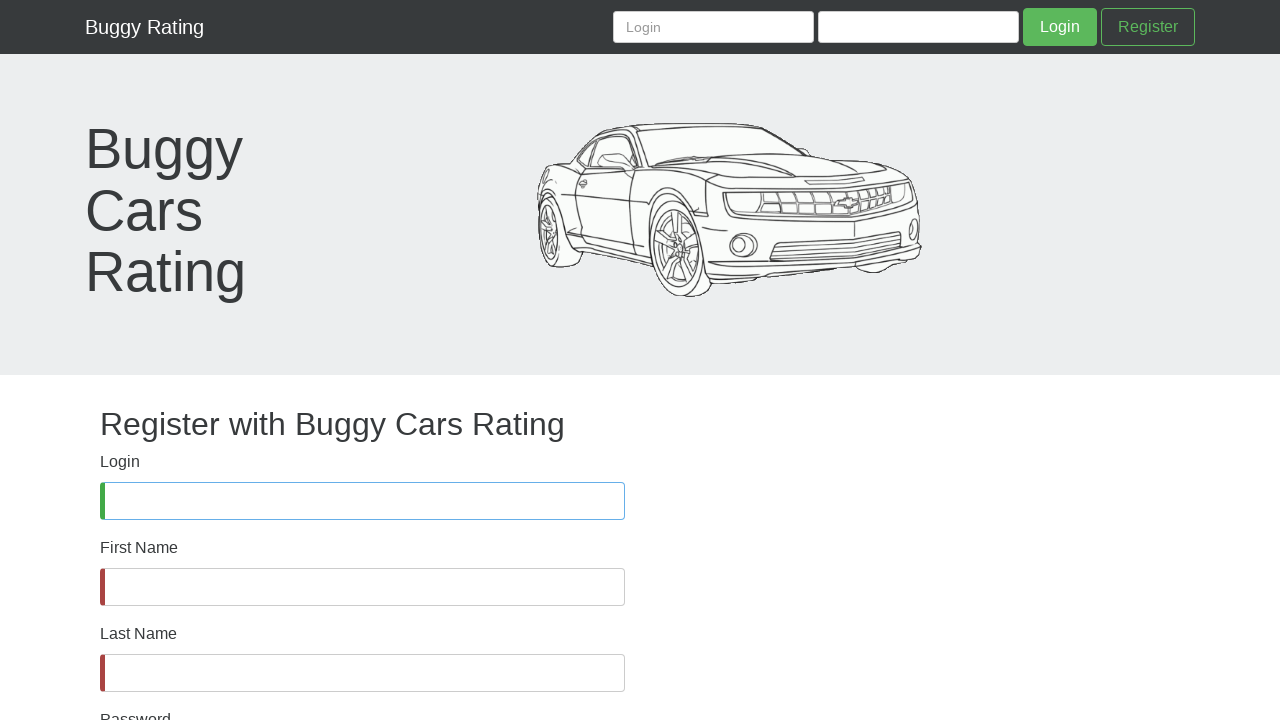